Tests a form that requires reading a hidden attribute value from an element, calculating a mathematical result using logarithm and sine functions, filling in the answer, checking two checkboxes, and submitting the form.

Starting URL: http://suninjuly.github.io/get_attribute.html

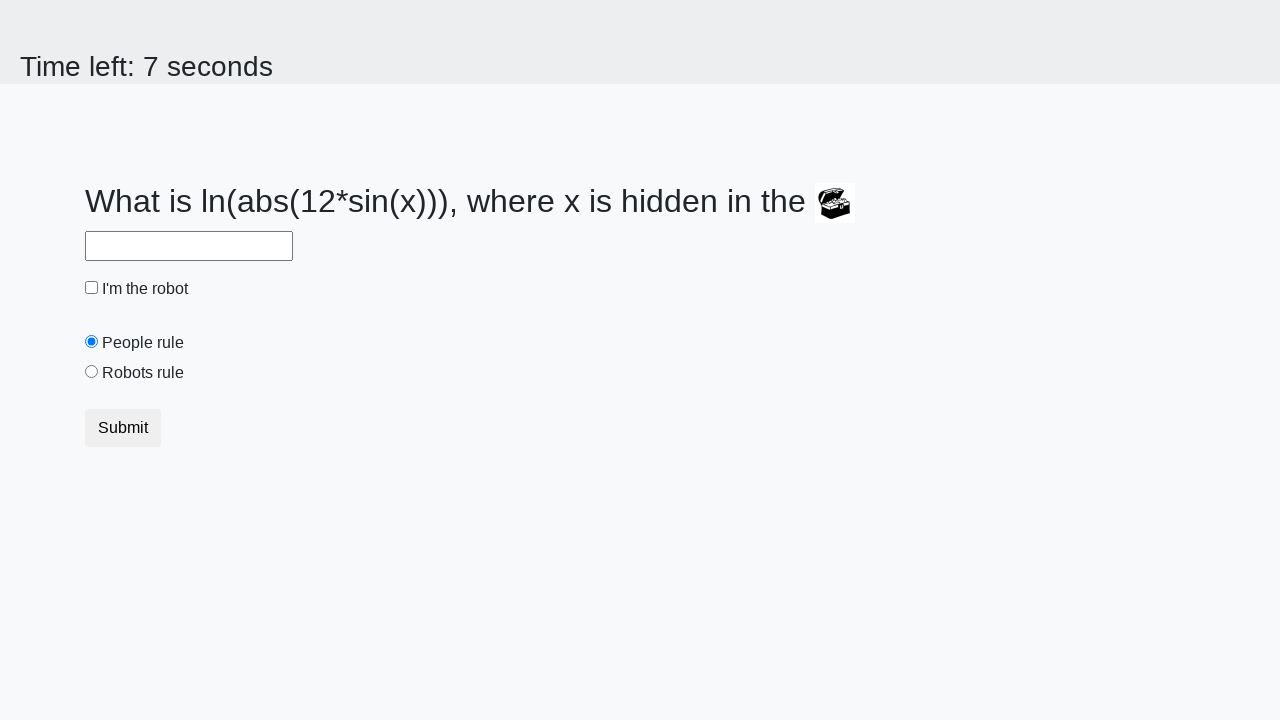

Retrieved hidden valuex attribute from treasure element
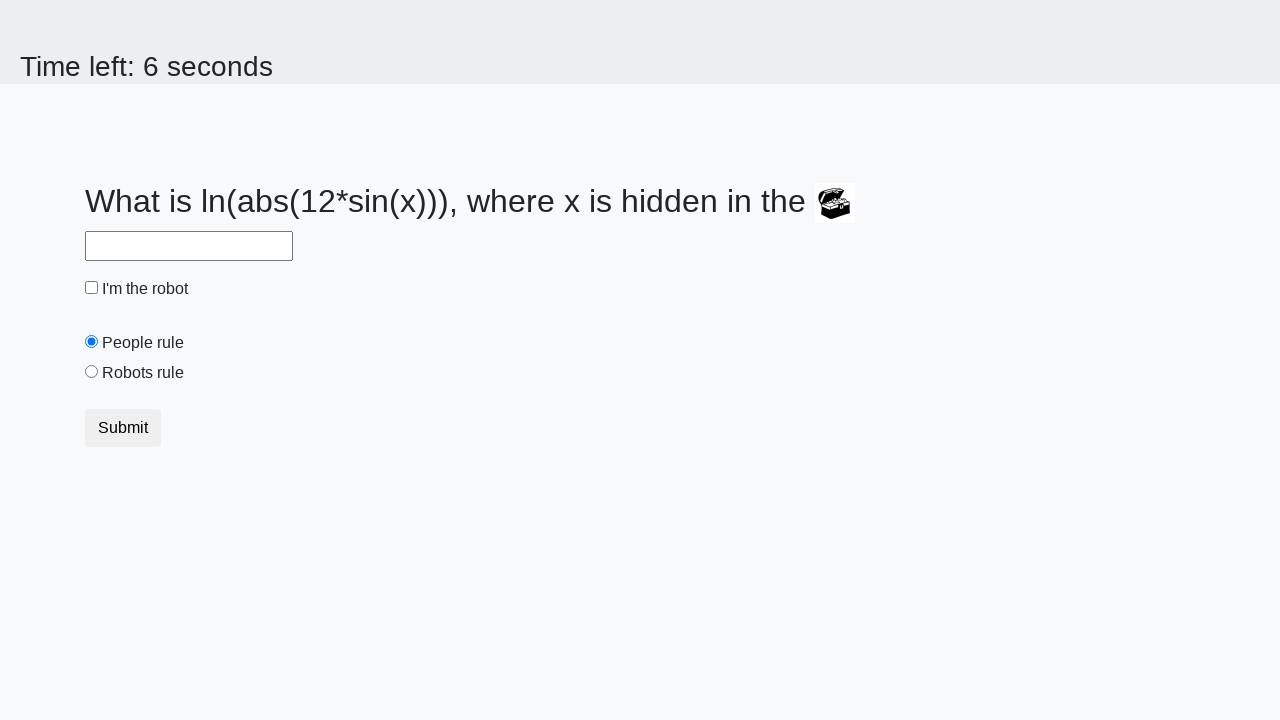

Calculated mathematical result using logarithm and sine functions: 2.4787799005551987
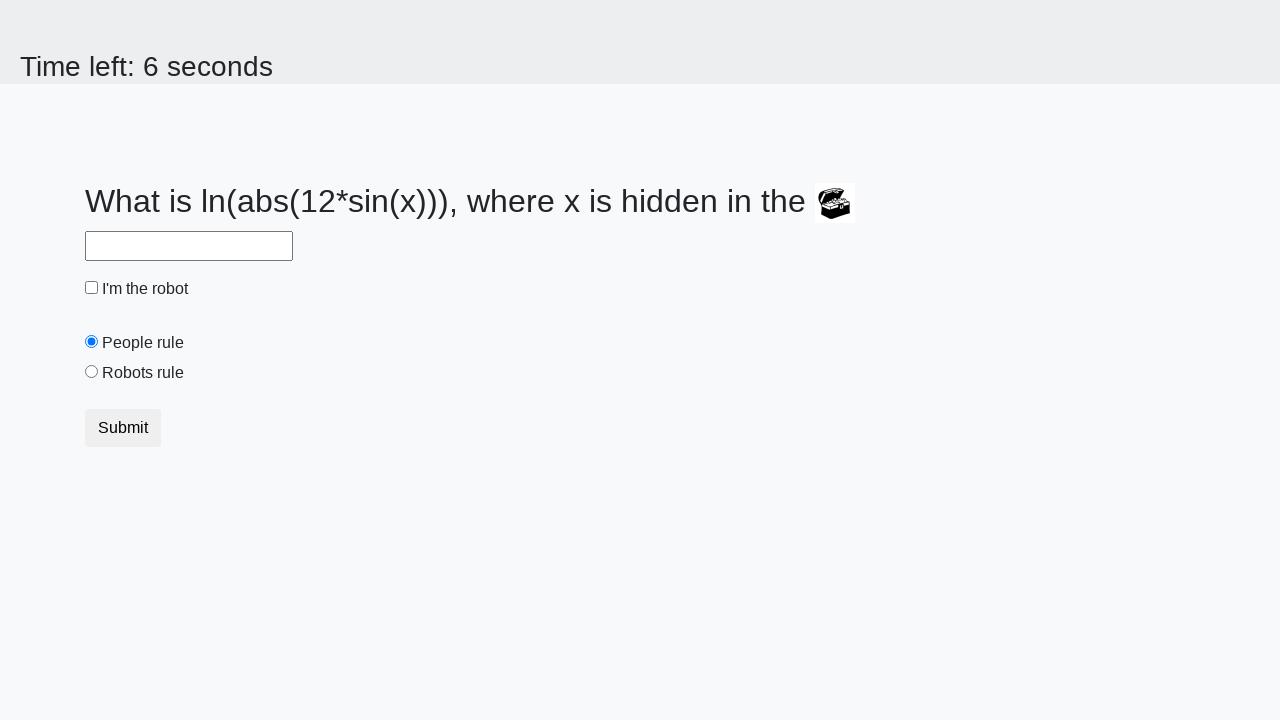

Filled answer field with calculated value on #answer
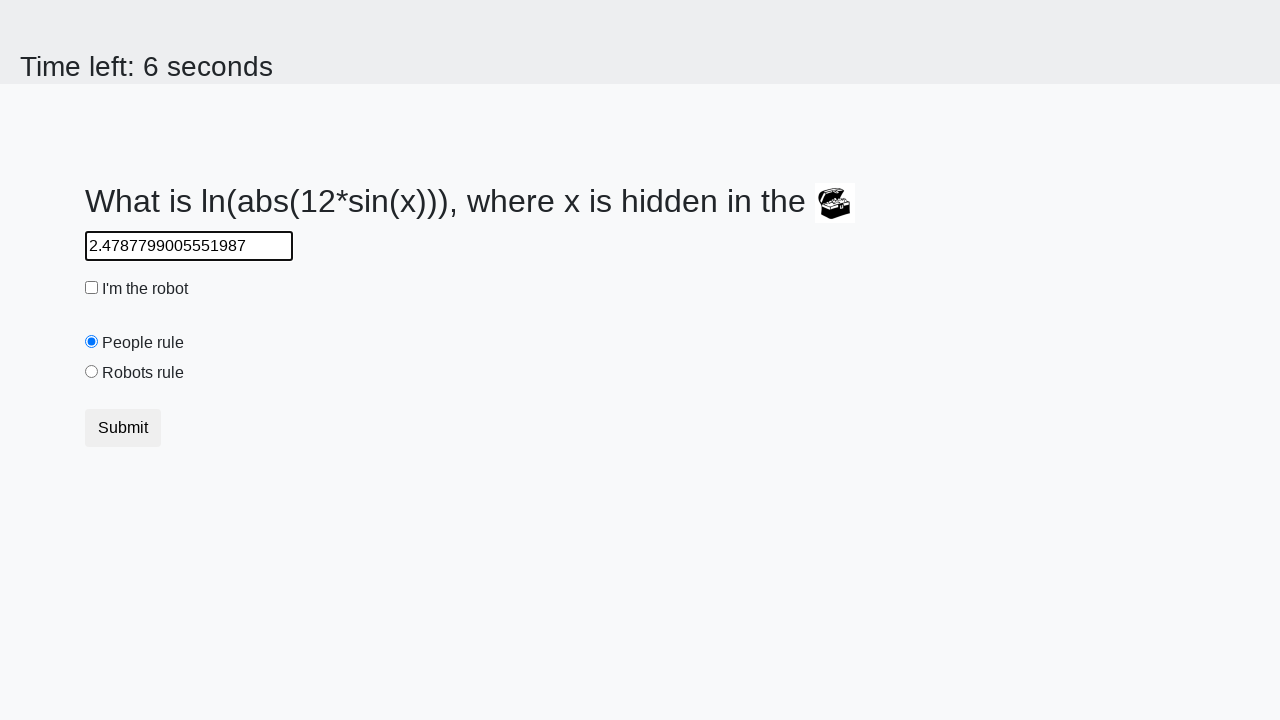

Checked the robot checkbox at (92, 288) on #robotCheckbox
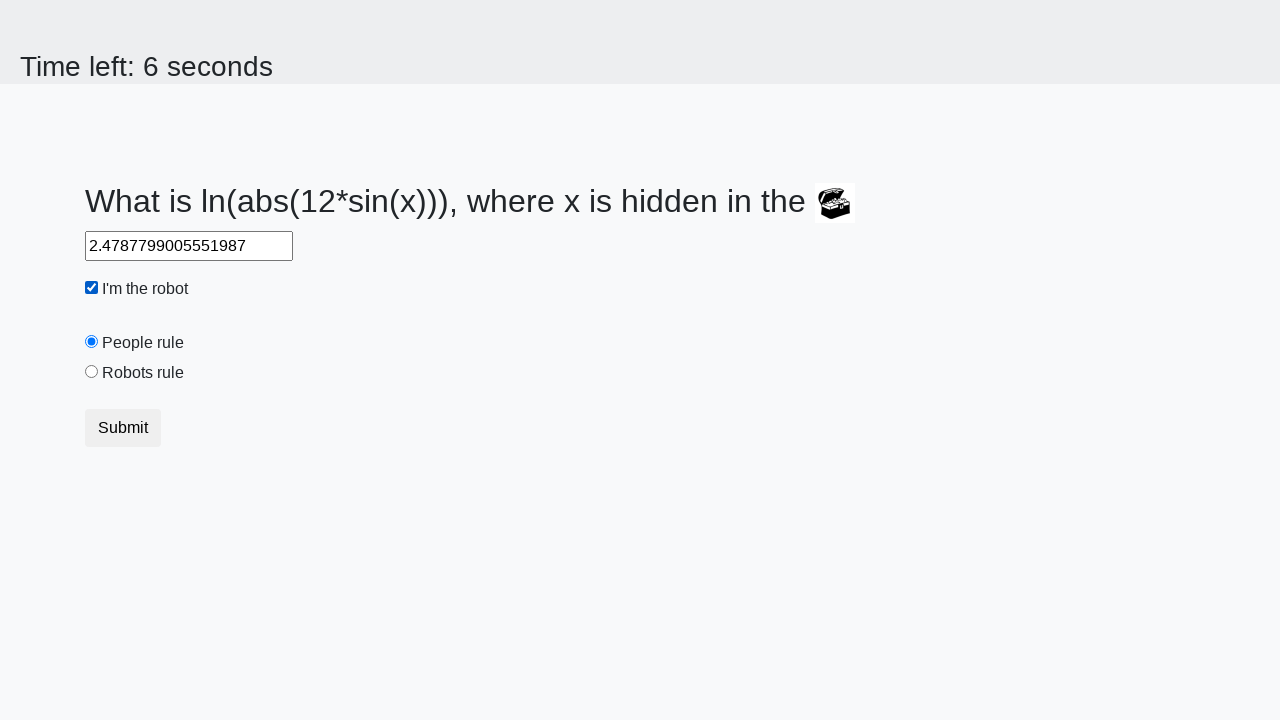

Checked the robots rule checkbox at (92, 372) on #robotsRule
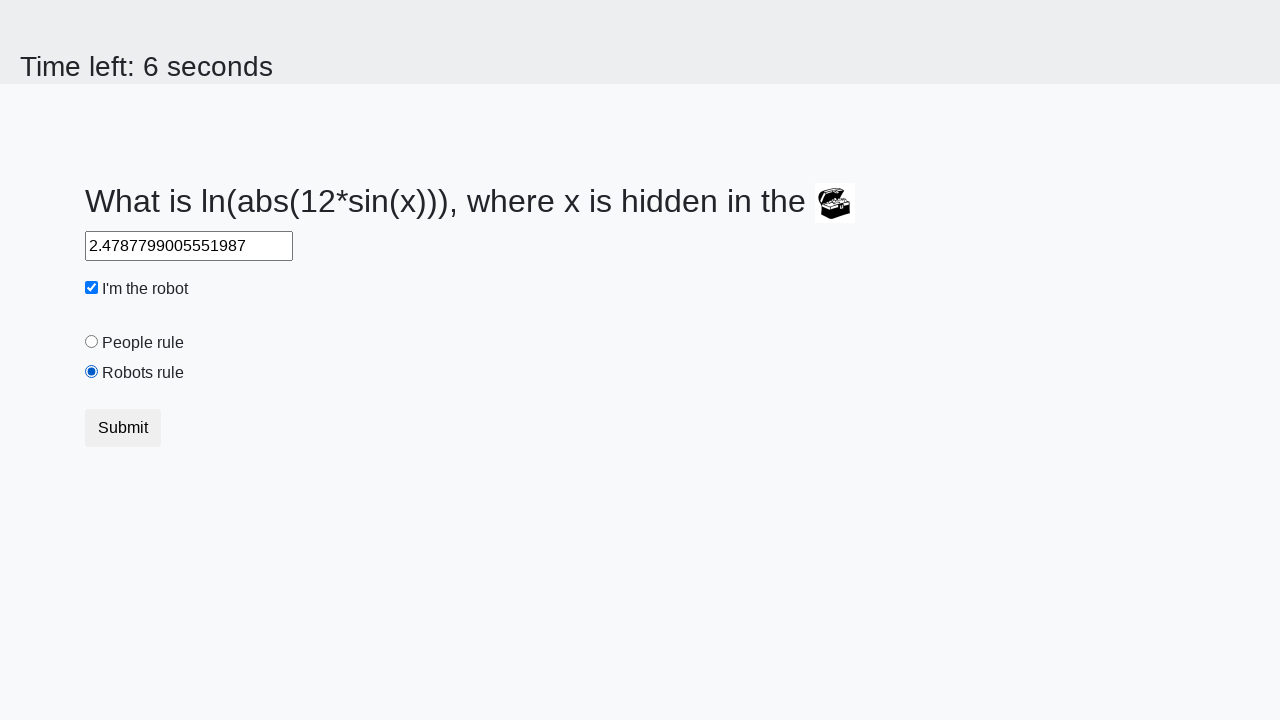

Clicked submit button to submit form at (123, 428) on button.btn
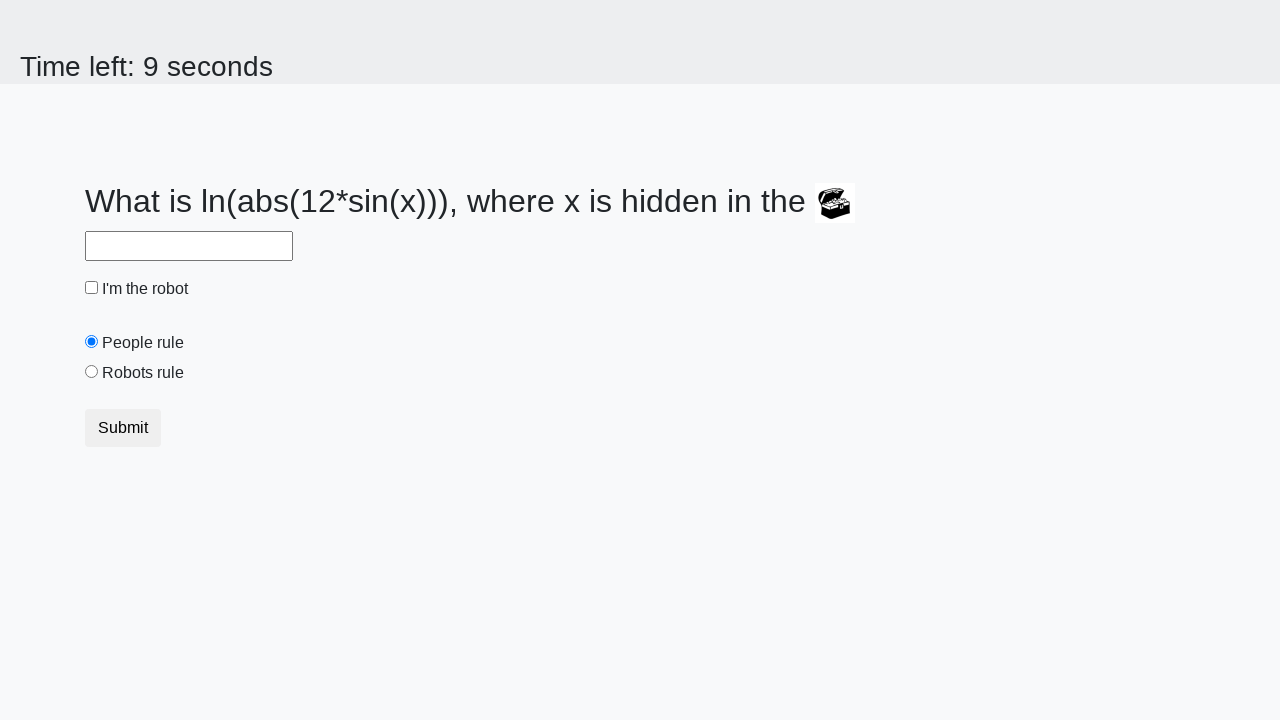

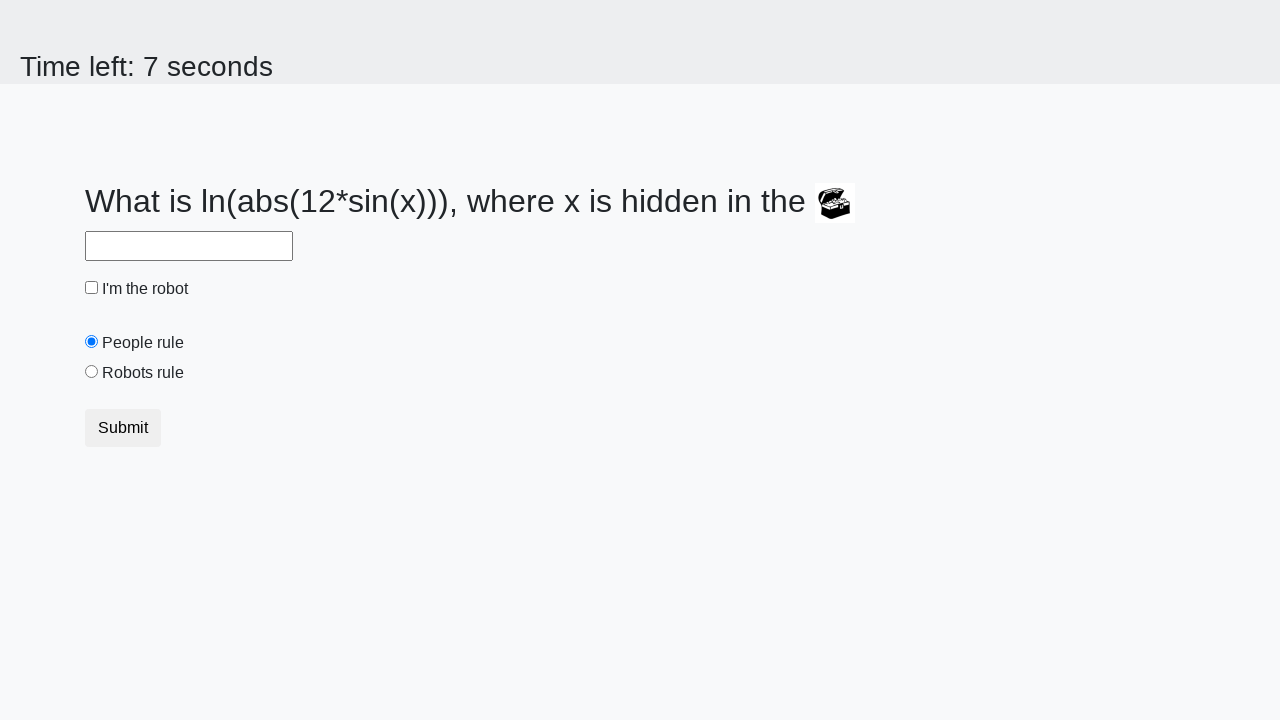